Tests the SpiceJet flight booking form by filling in departure city (Delhi) and destination city (Chennai) fields

Starting URL: https://www.spicejet.com/

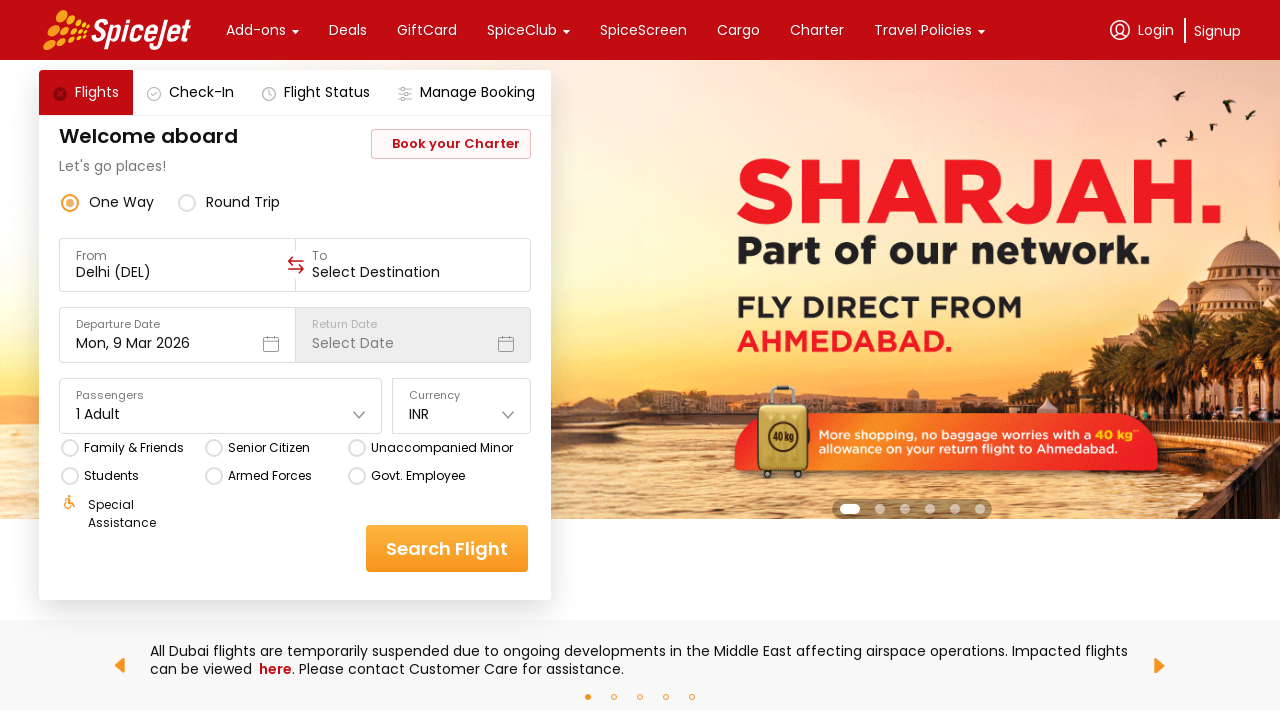

Clicked departure city field at (178, 256) on (//div[@class='r-1862ga2 r-1loqt21 r-1enofrn r-tceitz r-u8s1d css-76zvg2'])[1]
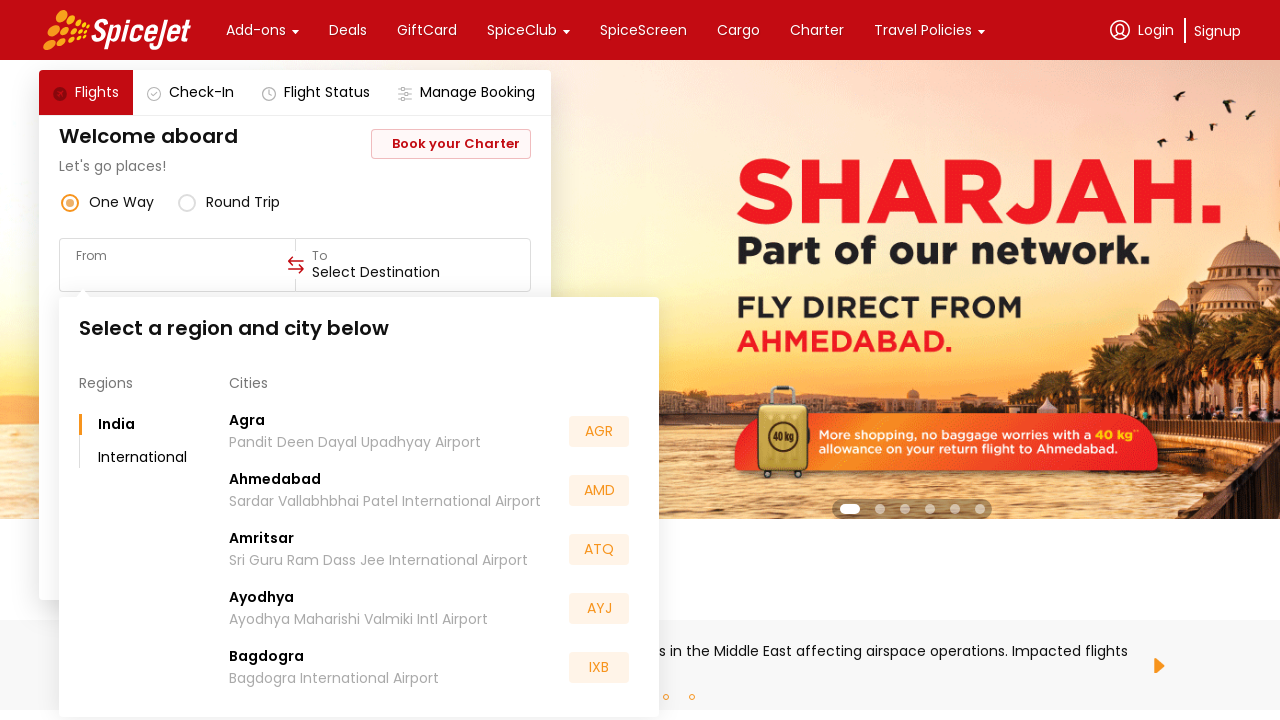

Typed 'Delhi' in departure city field
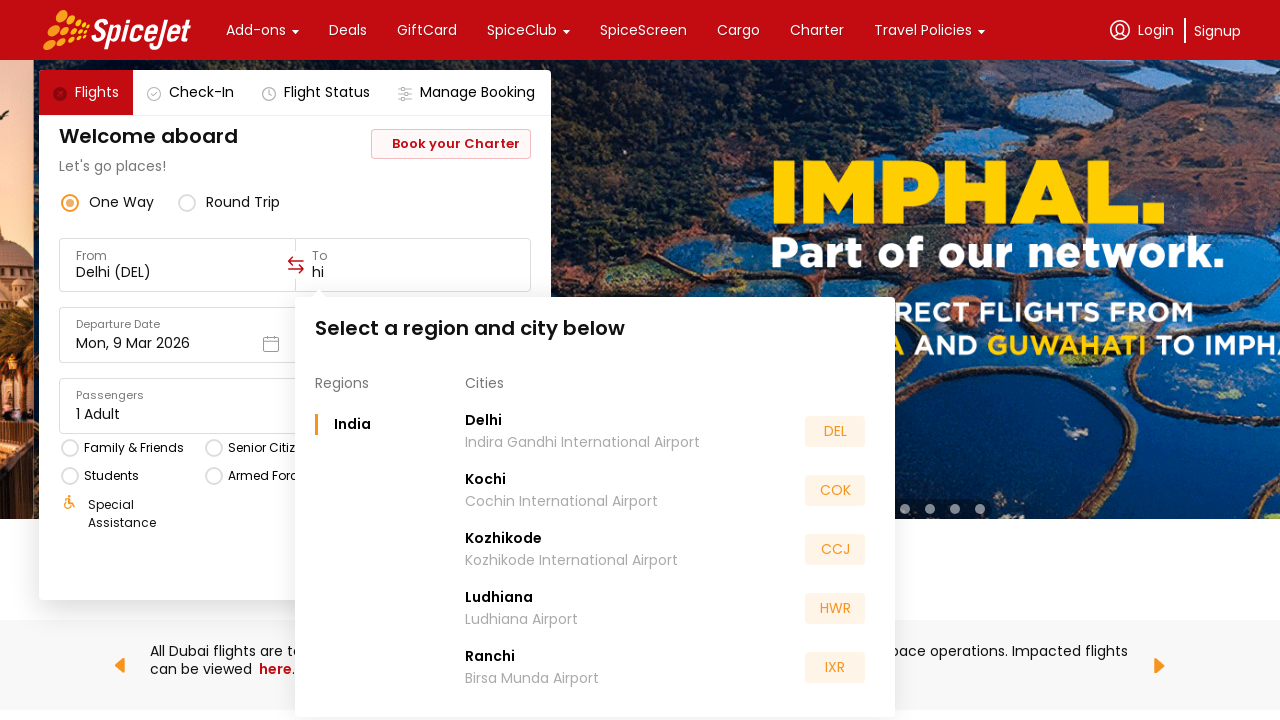

Clicked destination city field at (413, 256) on (//div[@class='r-1862ga2 r-1loqt21 r-1enofrn r-tceitz r-u8s1d css-76zvg2'])[2]
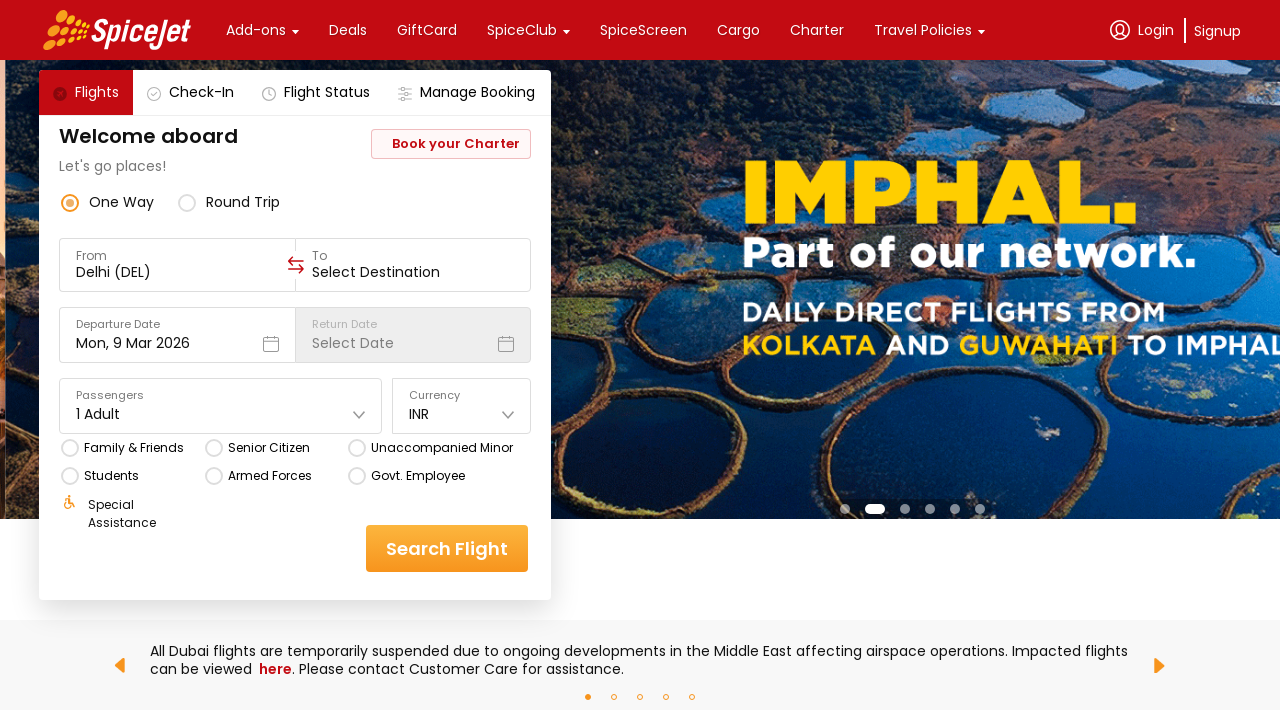

Typed 'Chennai' in destination city field
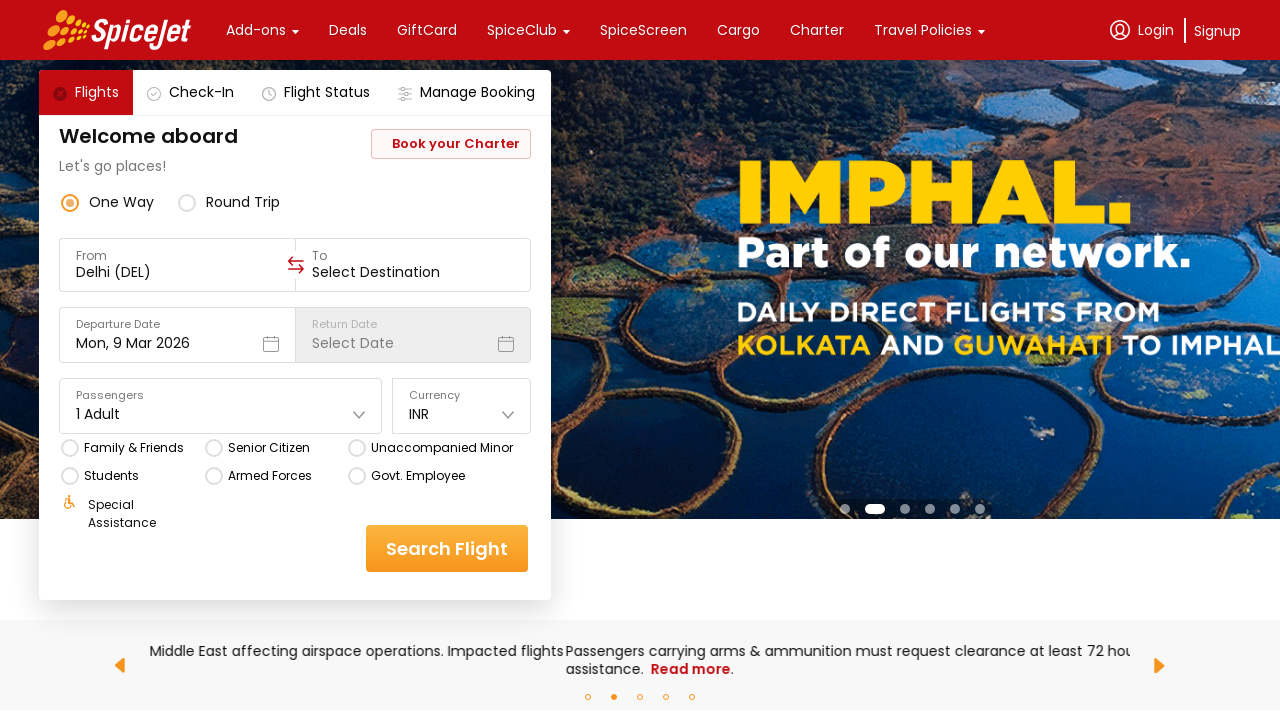

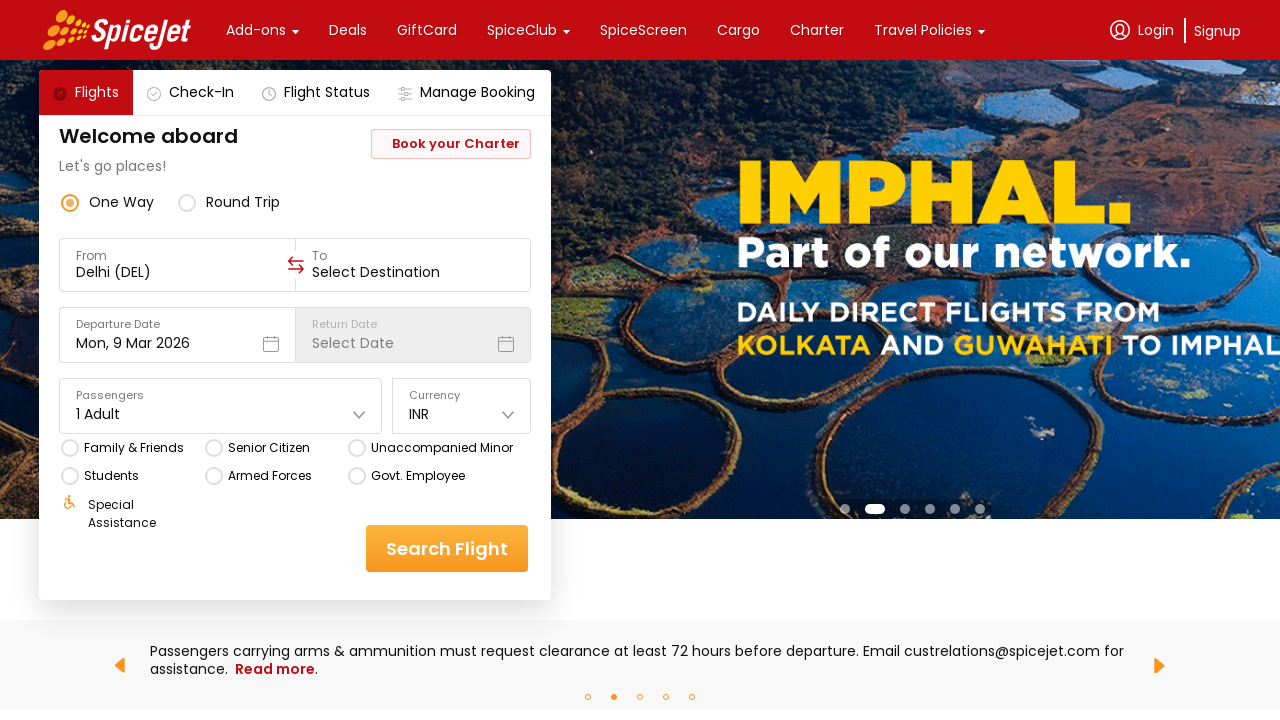